Tests the Monterey Bay Aquarium website by navigating to the homepage, clicking the Animals tab, and verifying that the "Explore amazing stories" heading is displayed.

Starting URL: https://www.montereybayaquarium.org

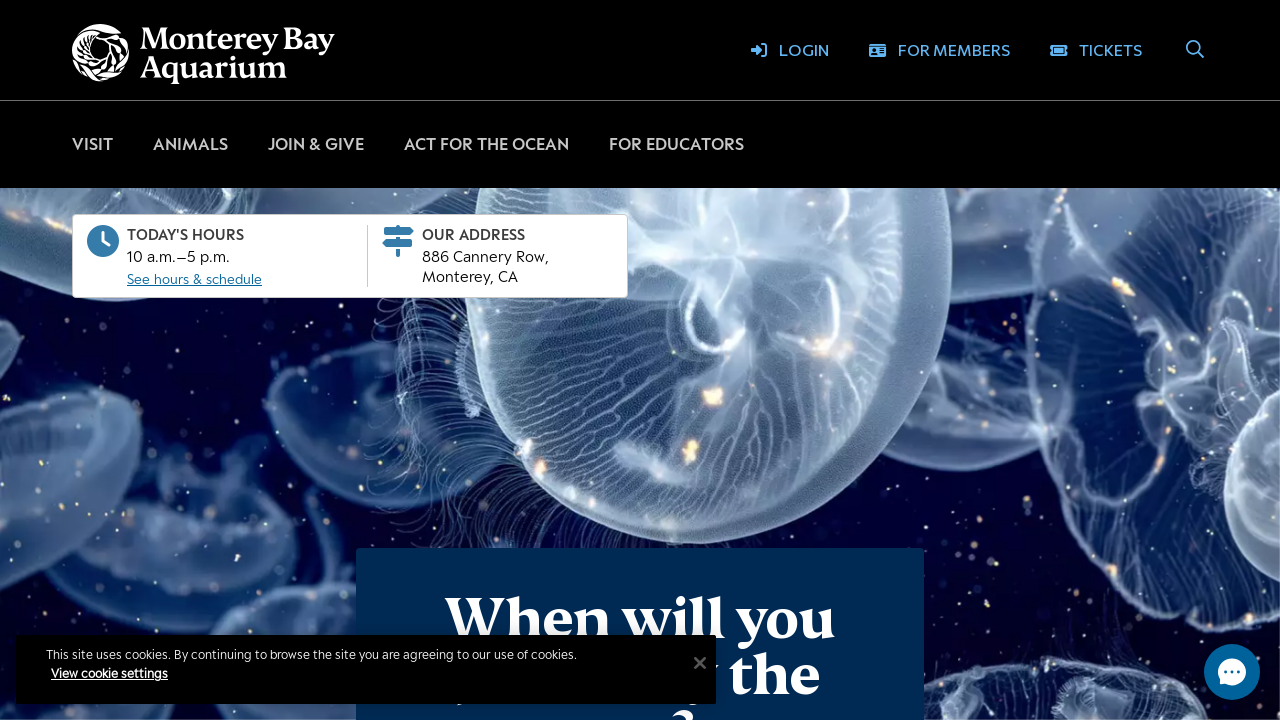

Navigated to Monterey Bay Aquarium homepage
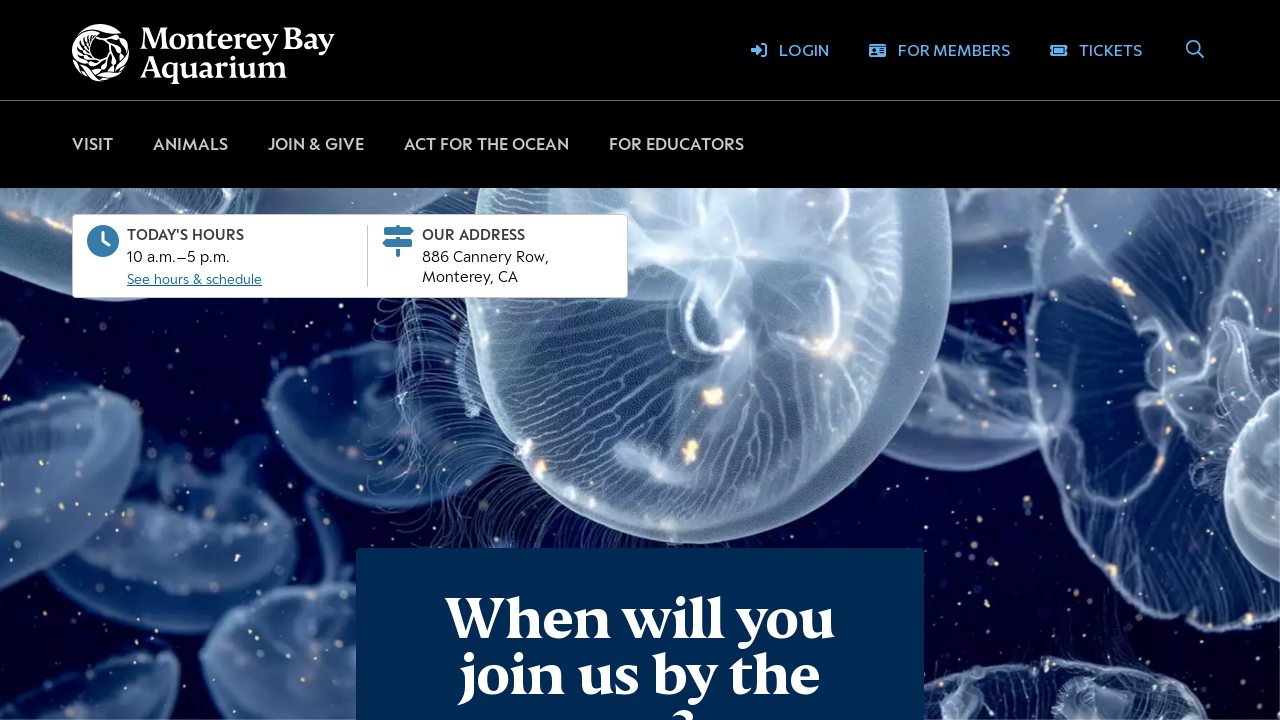

Verified page title is 'Monterey Bay Aquarium'
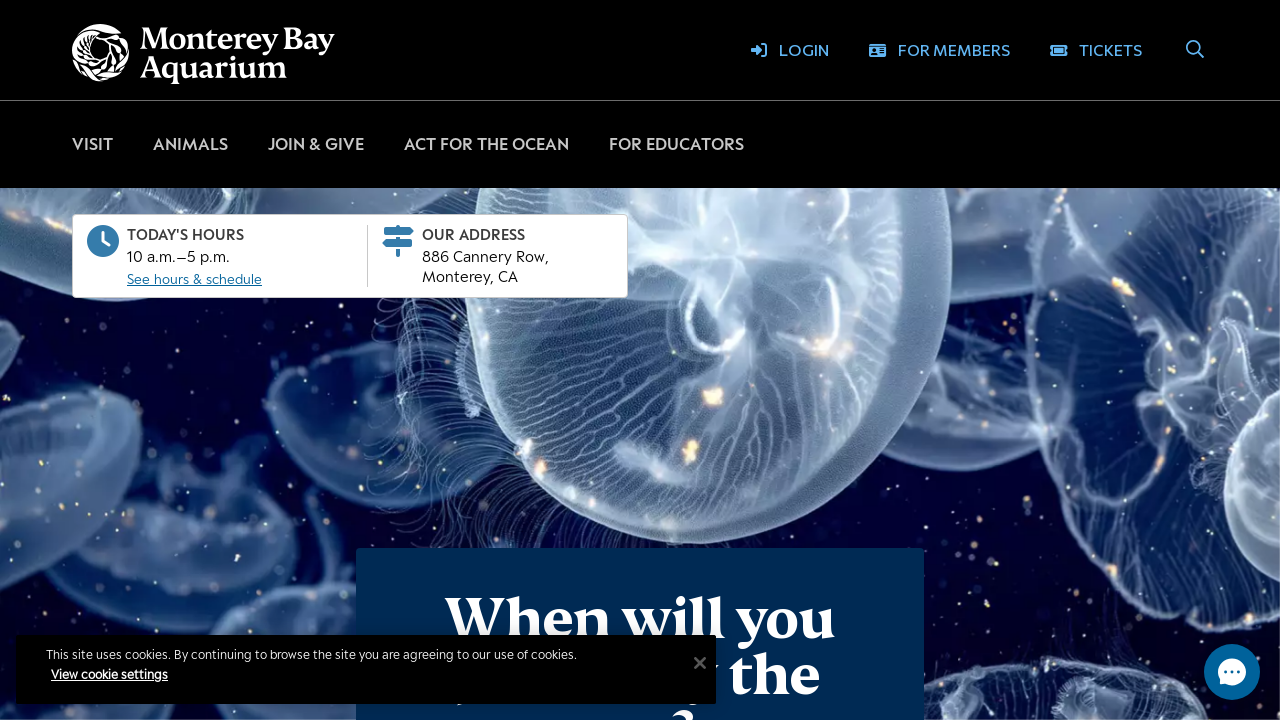

Clicked on the Animals tab at (190, 144) on xpath=//button[normalize-space()='Animals']
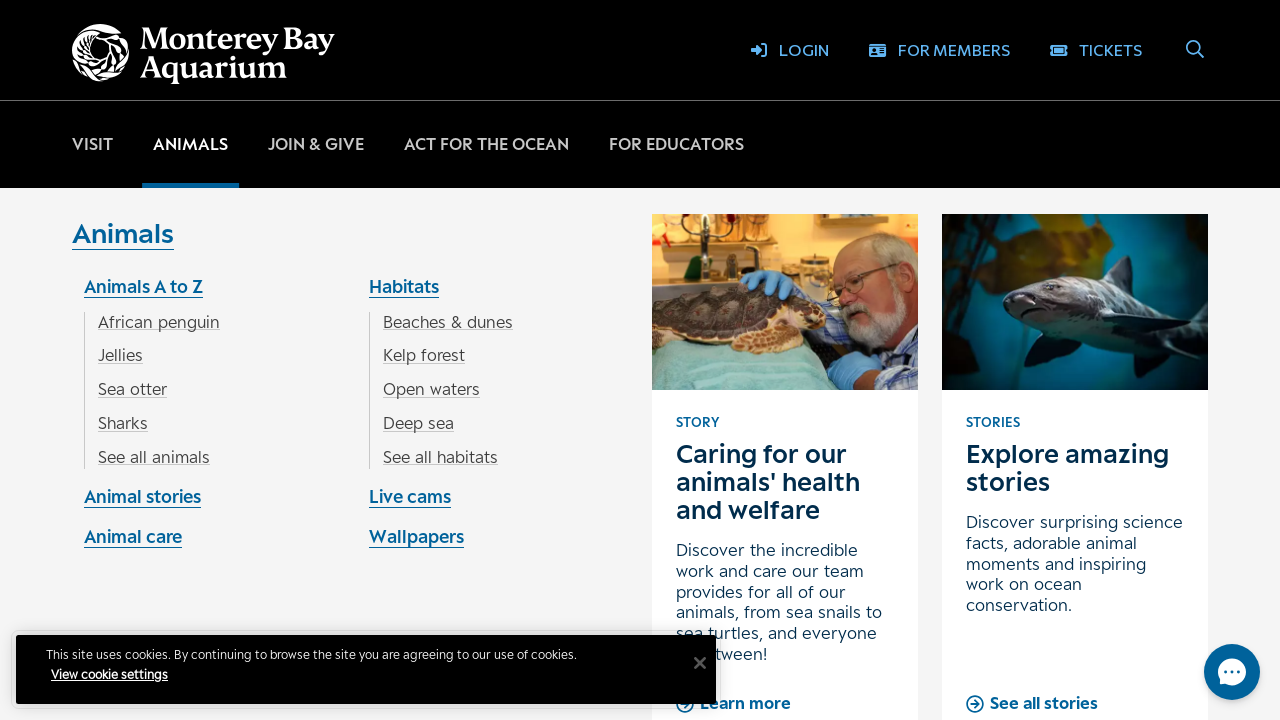

Waited for 'Explore amazing stories' heading to become visible
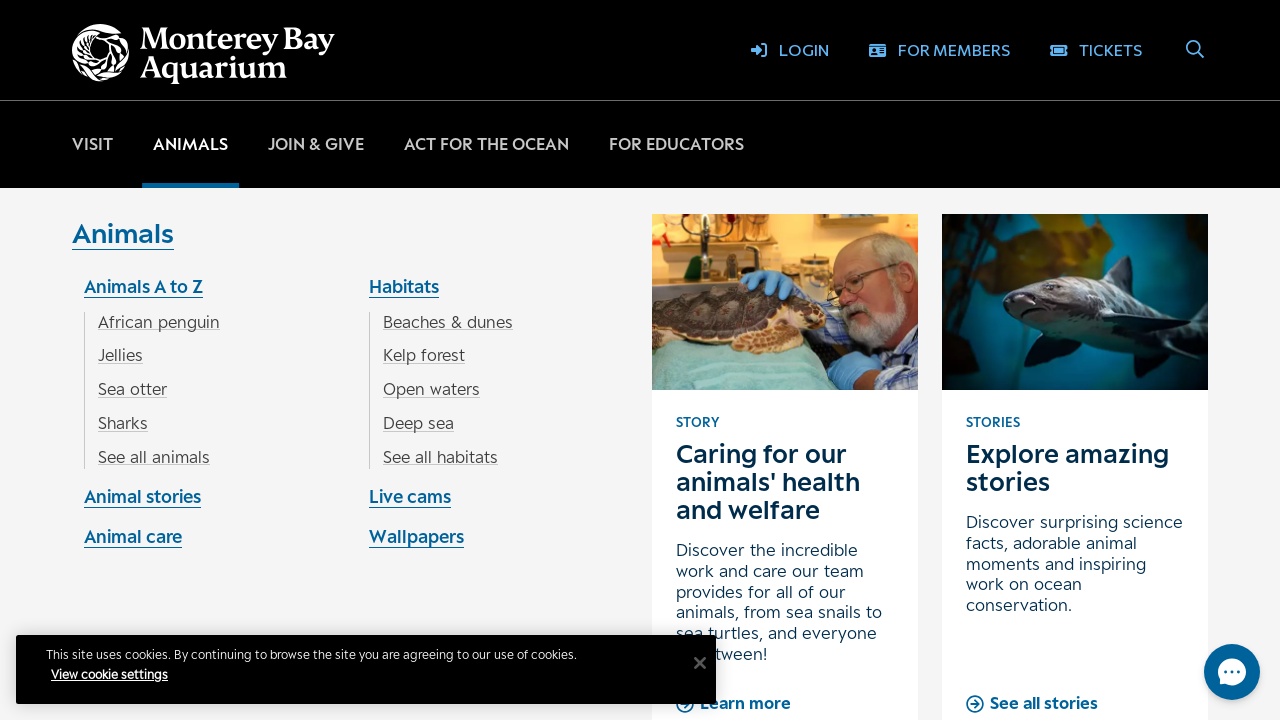

Verified 'Explore amazing stories' heading text content
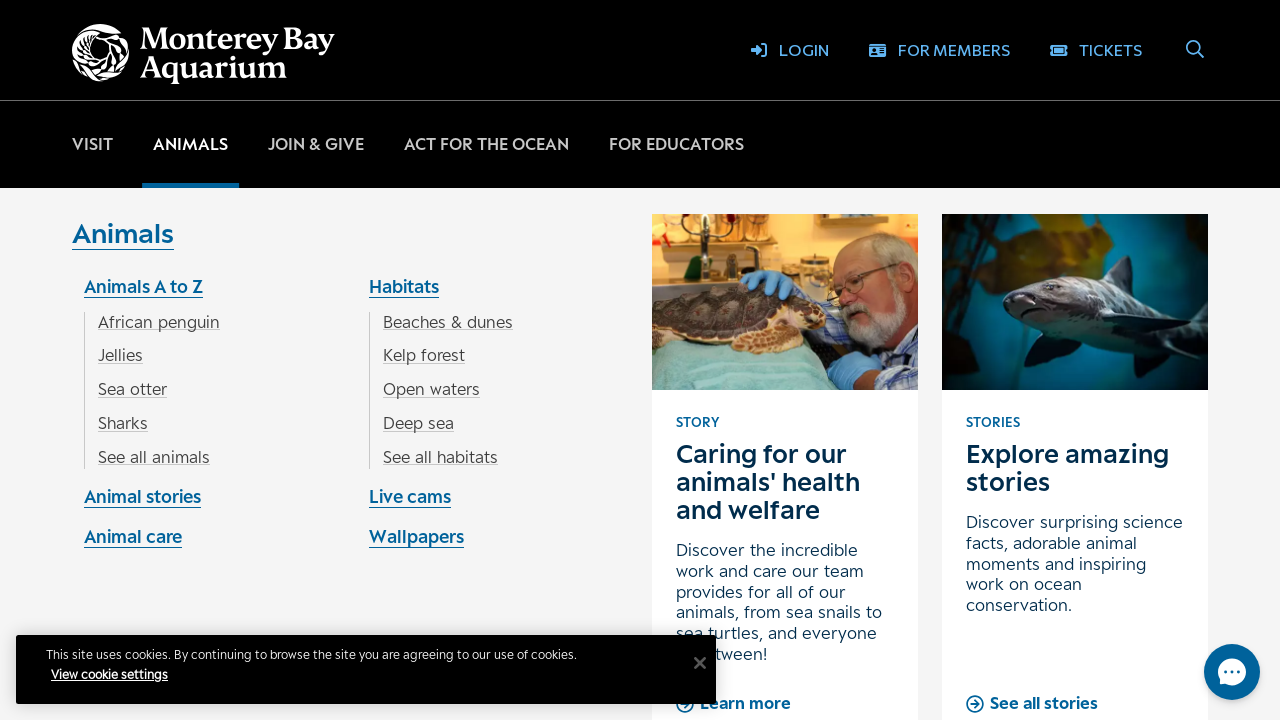

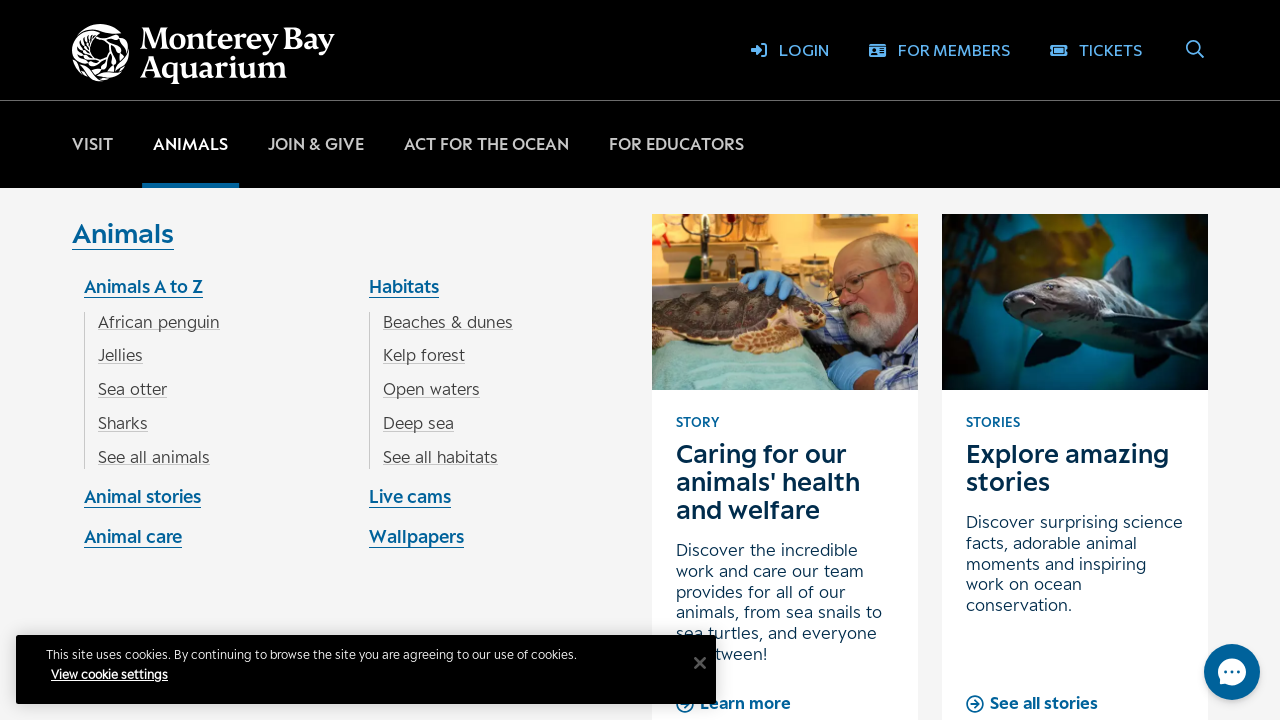